Tests JavaScript alert functionality by triggering an alert, accepting it, and verifying the result message

Starting URL: https://the-internet.herokuapp.com/javascript_alerts

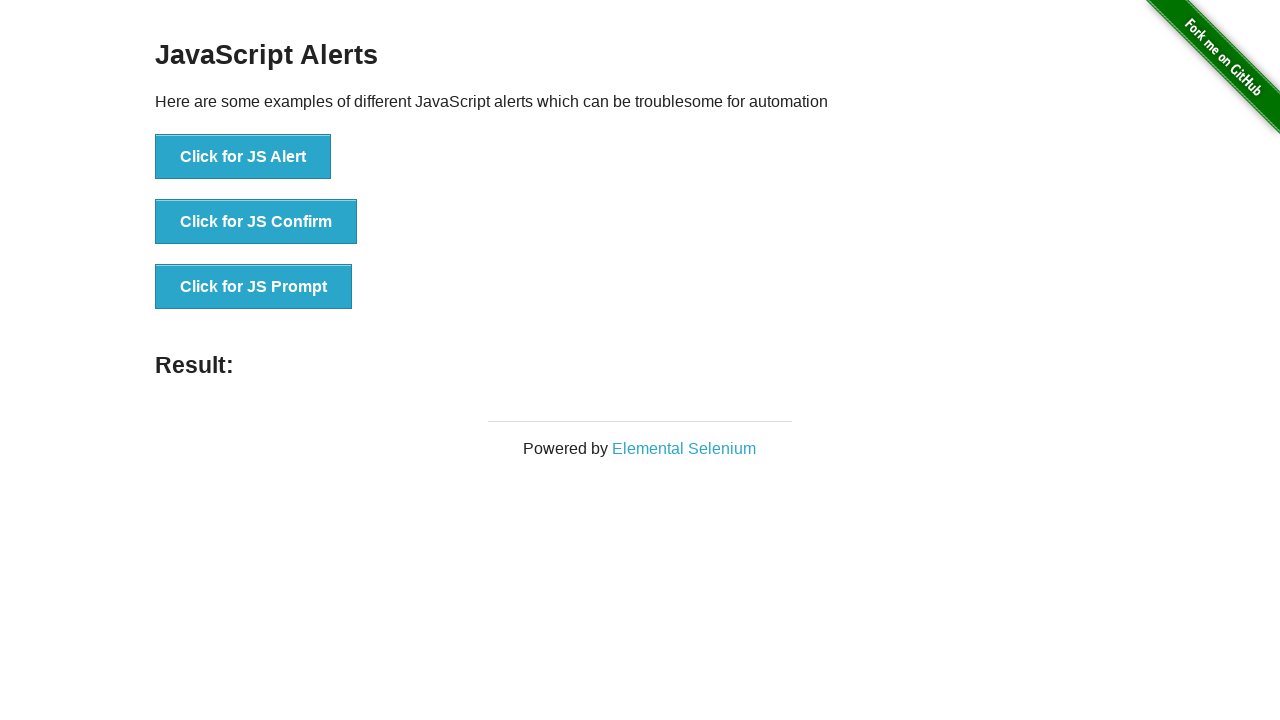

Clicked button to trigger JavaScript alert at (243, 157) on //button[@onclick="jsAlert()"]
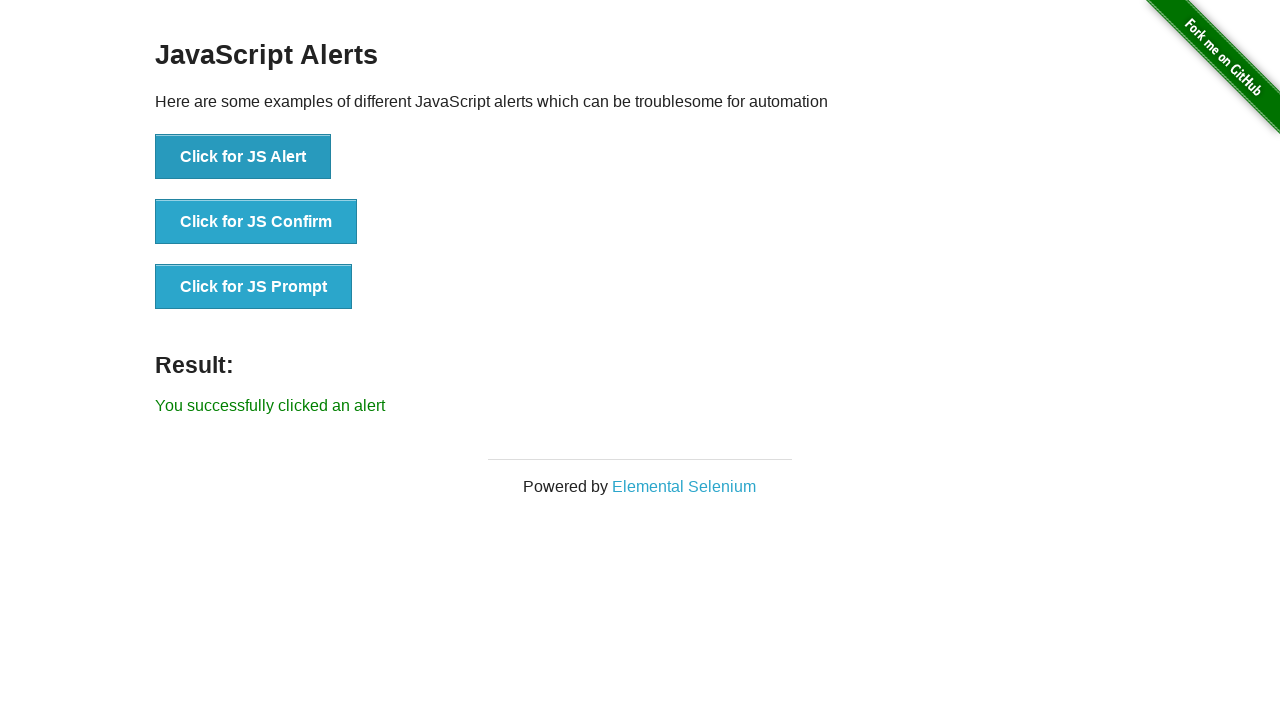

Set up dialog handler to accept alert
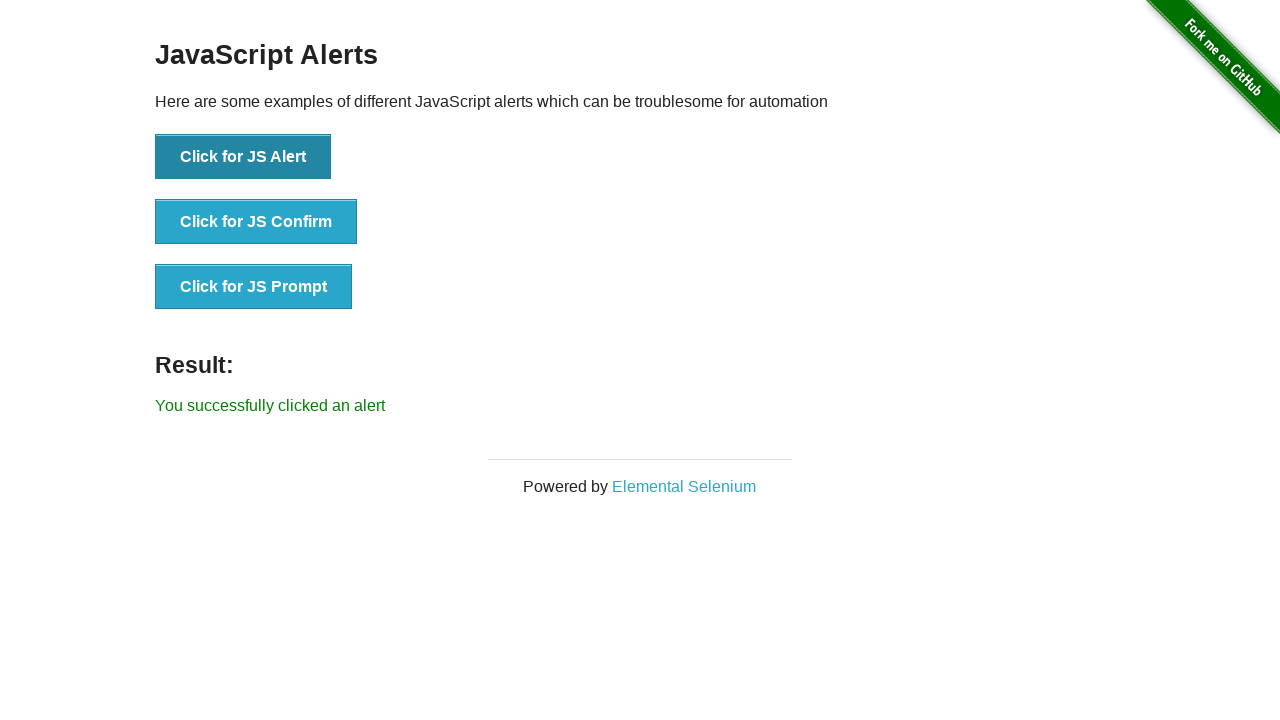

Verified result message 'You successfully clicked an alert' is displayed
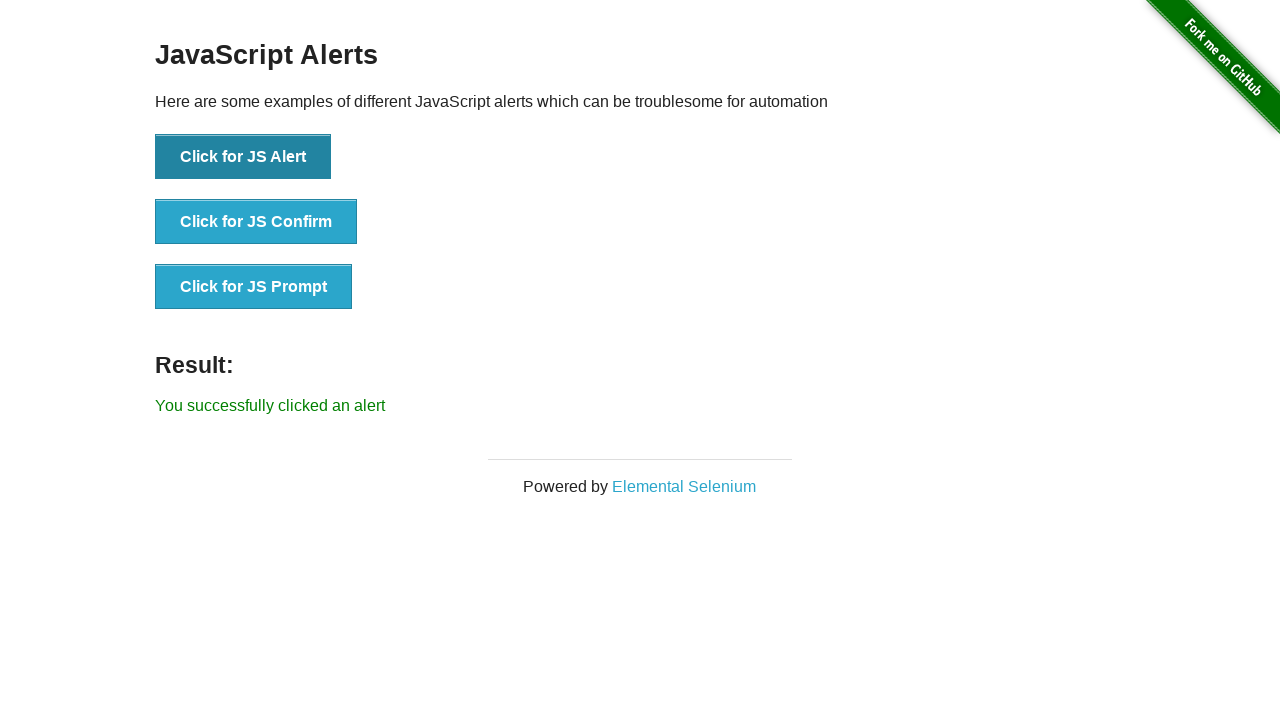

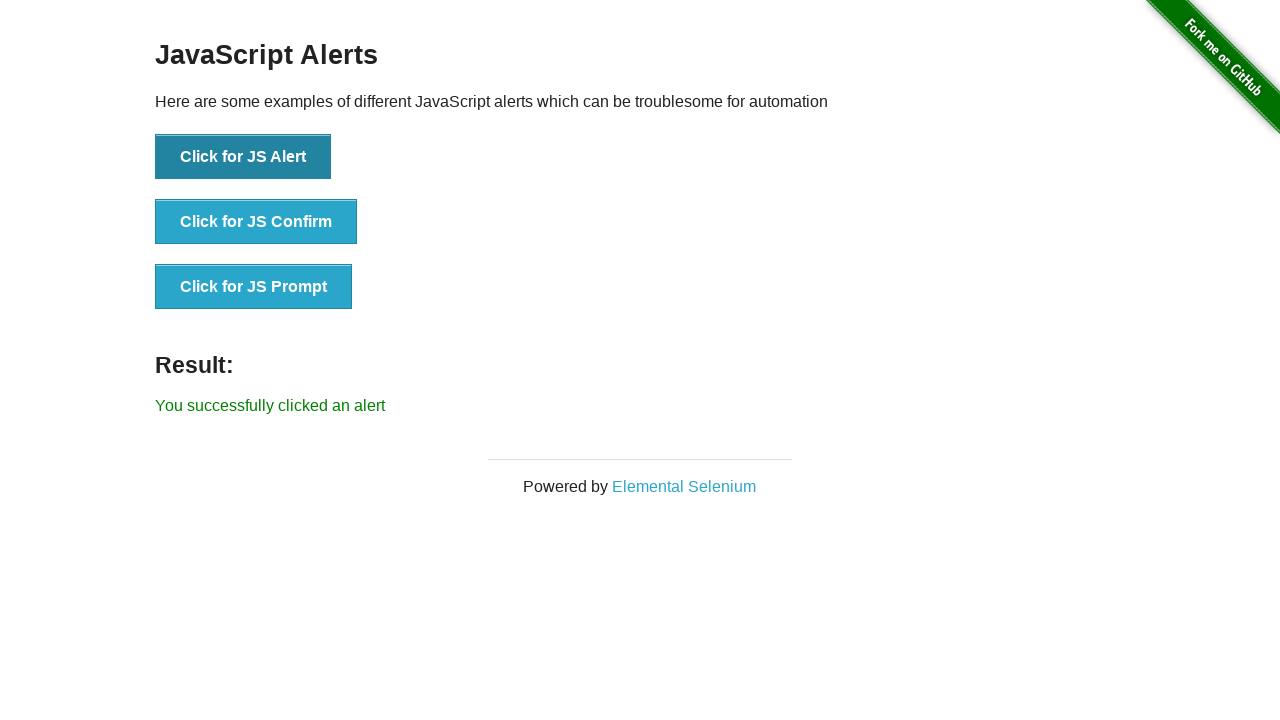